Tests window handling by opening a child window, switching between windows, and interacting with elements in both windows

Starting URL: https://skpatro.github.io/demo/links/

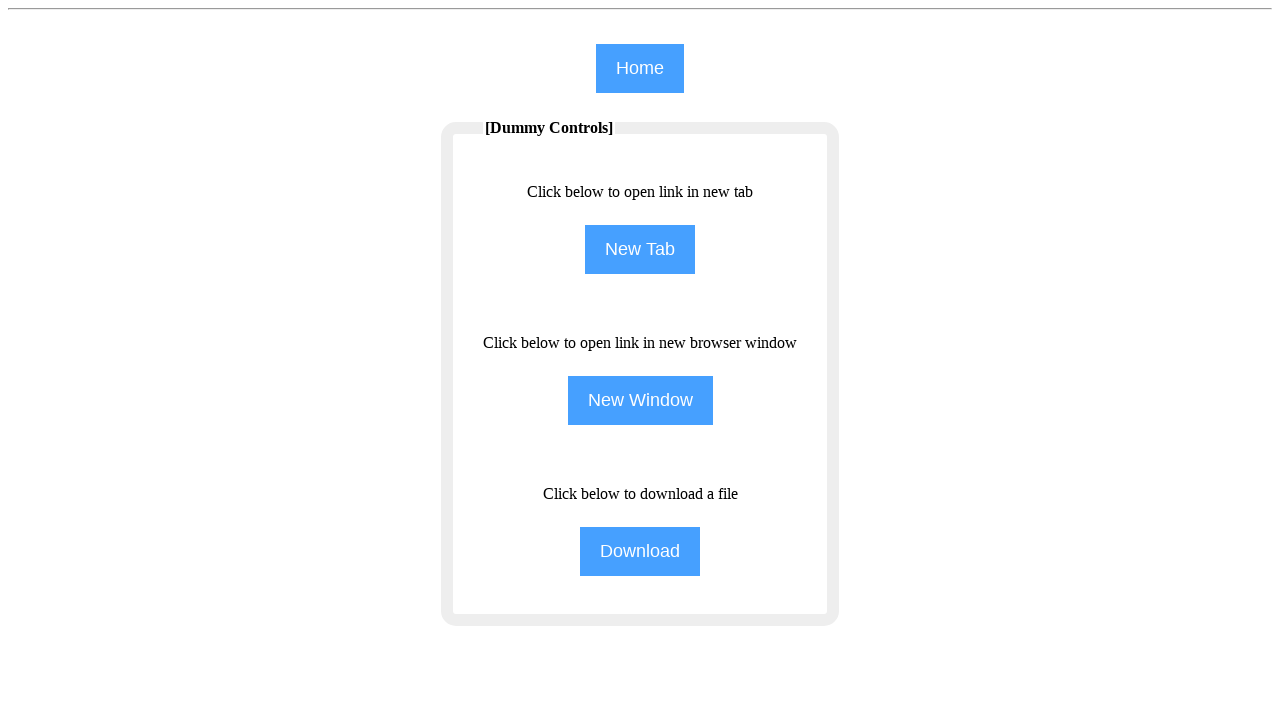

Clicked button to open child window at (640, 400) on input[name='NewWindow']
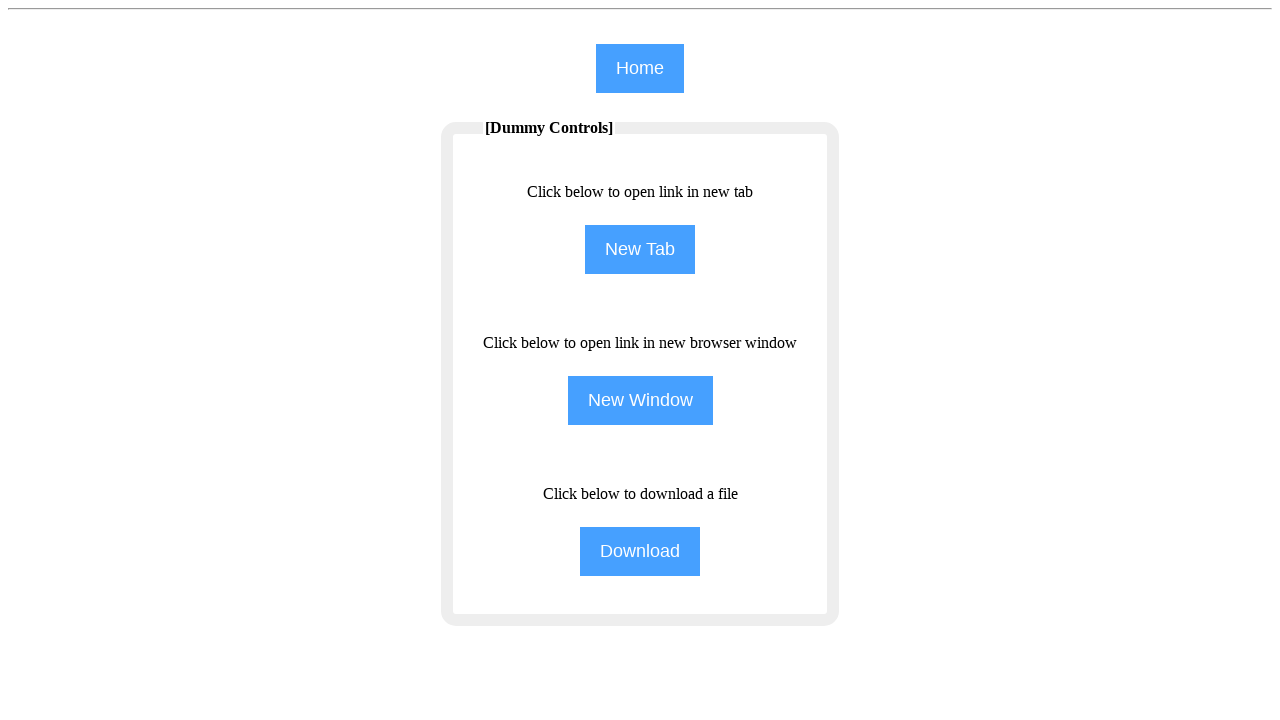

Child window opened and captured
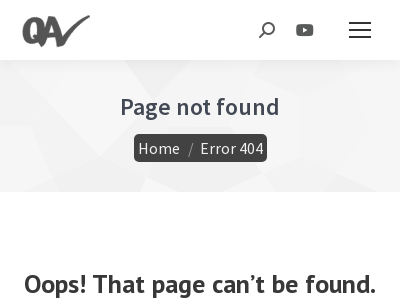

Child window page loaded
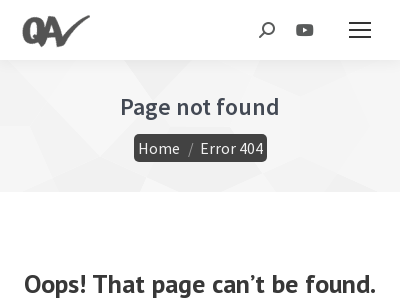

Filled text field in child window with 'Selenium' on (//input[@type='text'])[4]
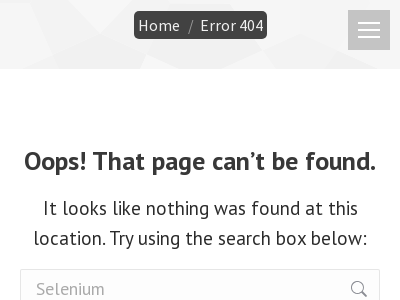

Switched back to original window
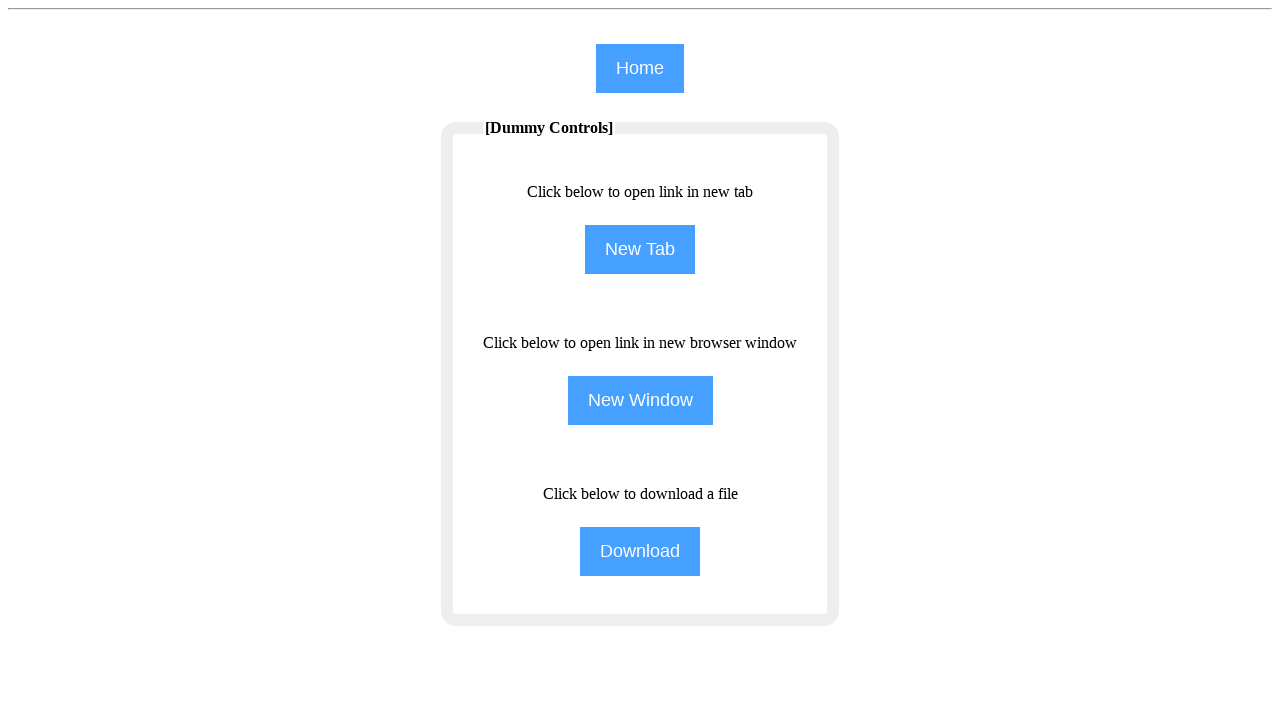

Verified element text in original window: 'Click below to open link in new tab'
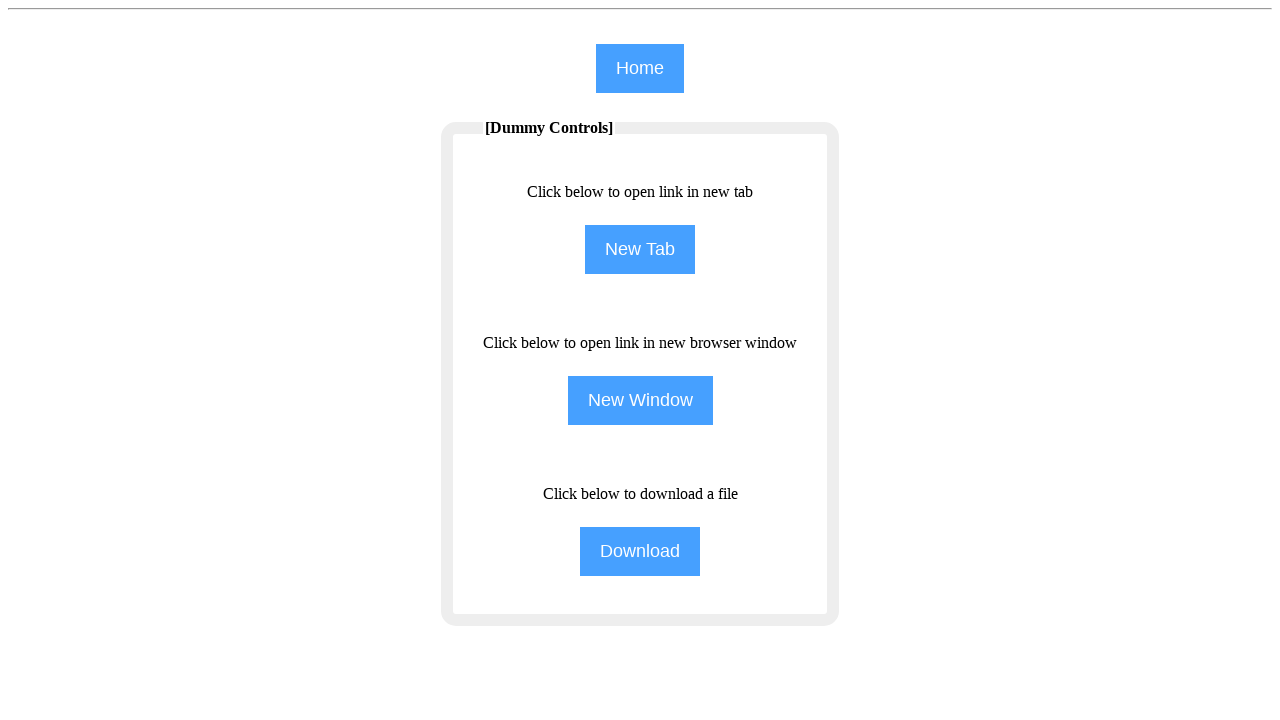

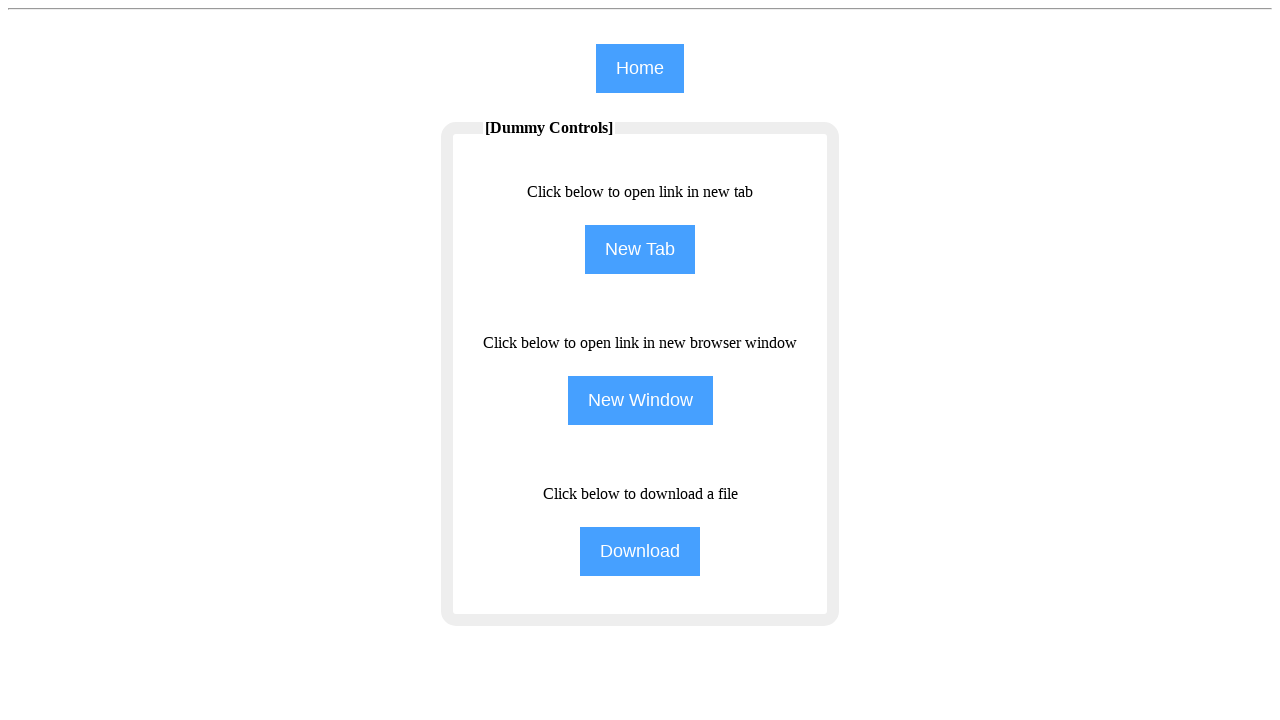